Tests resizable functionality by dragging resize handles on two boxes with and without size constraints

Starting URL: https://demoqa.com/resizable

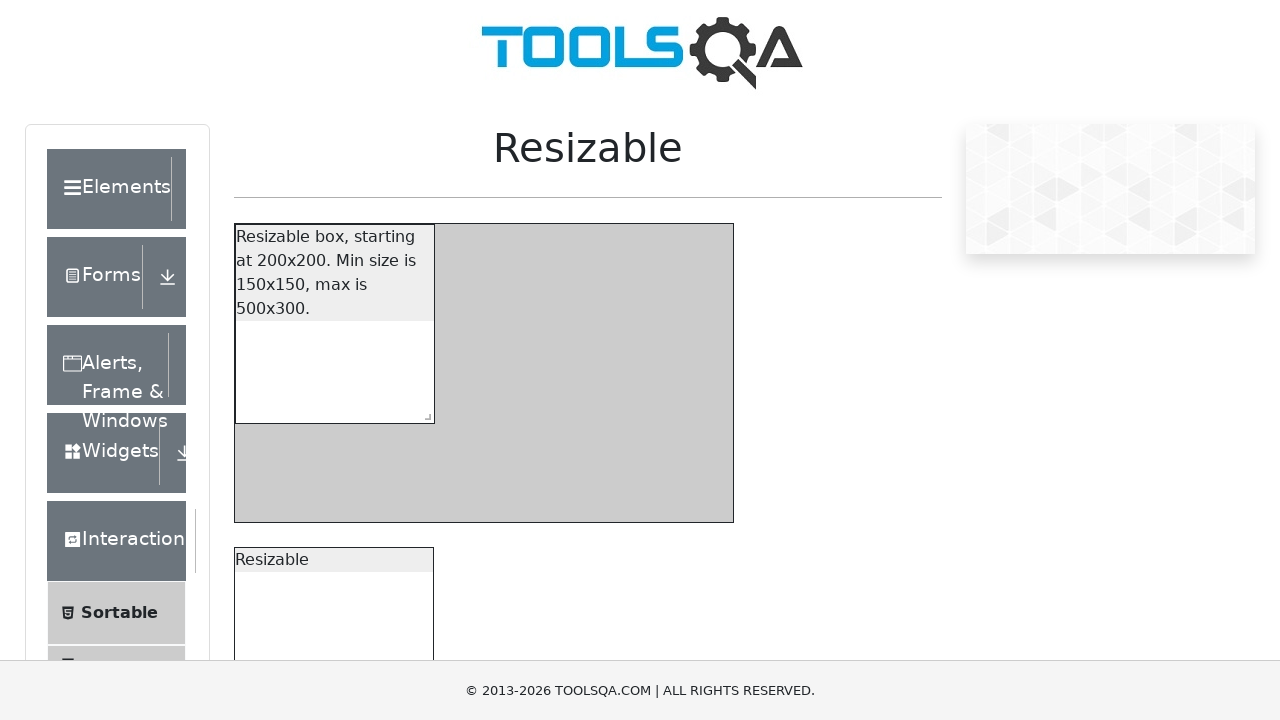

Waited for resizable box with restriction to load
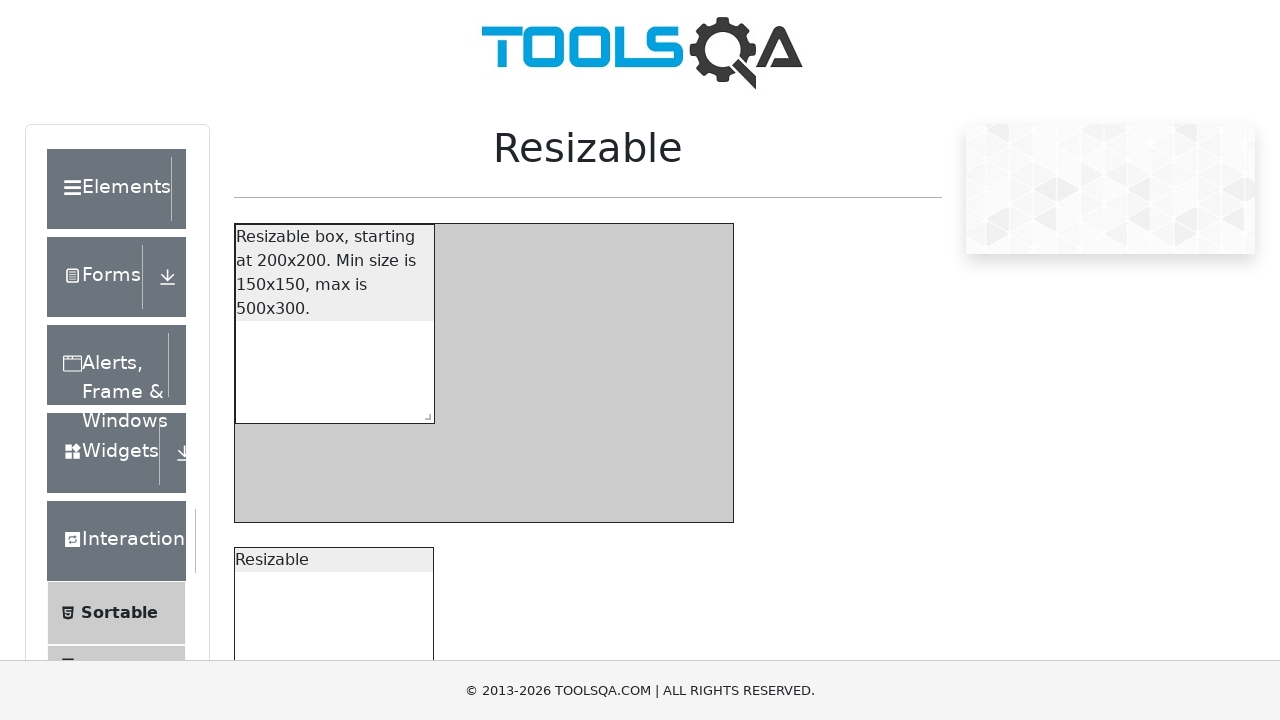

Located resize handle for constrained box
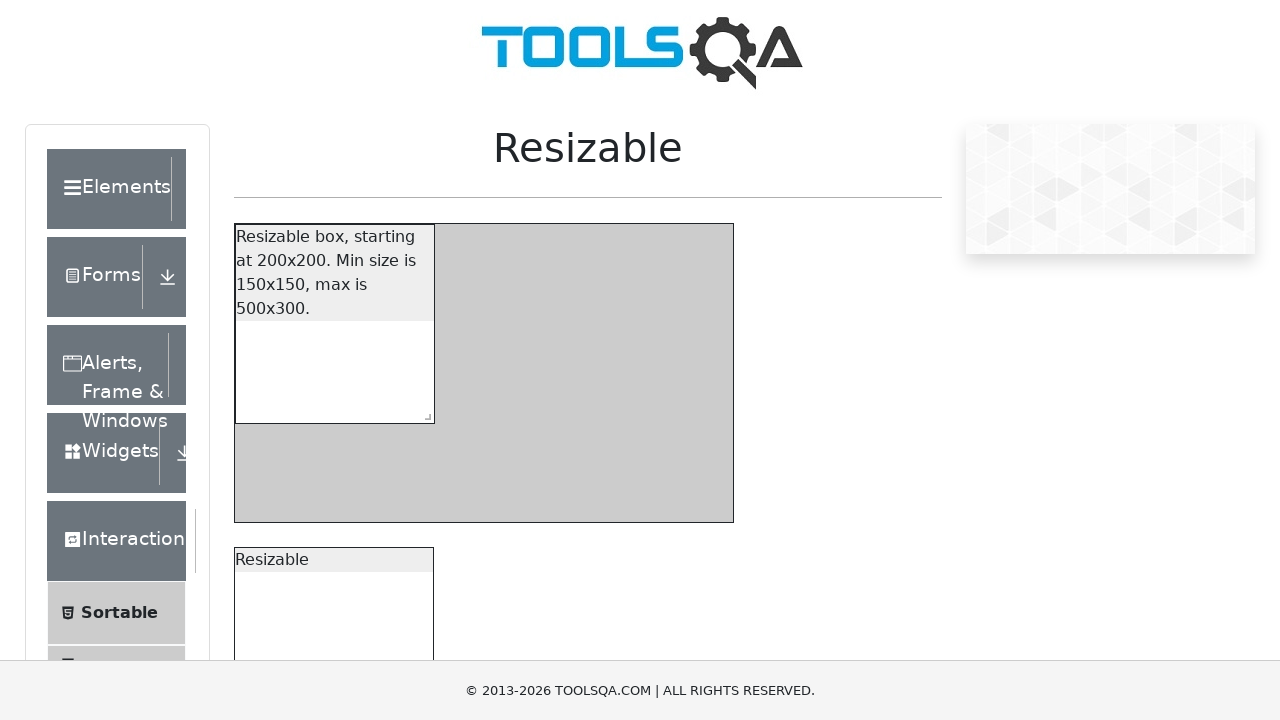

Retrieved bounding box for constrained resize handle
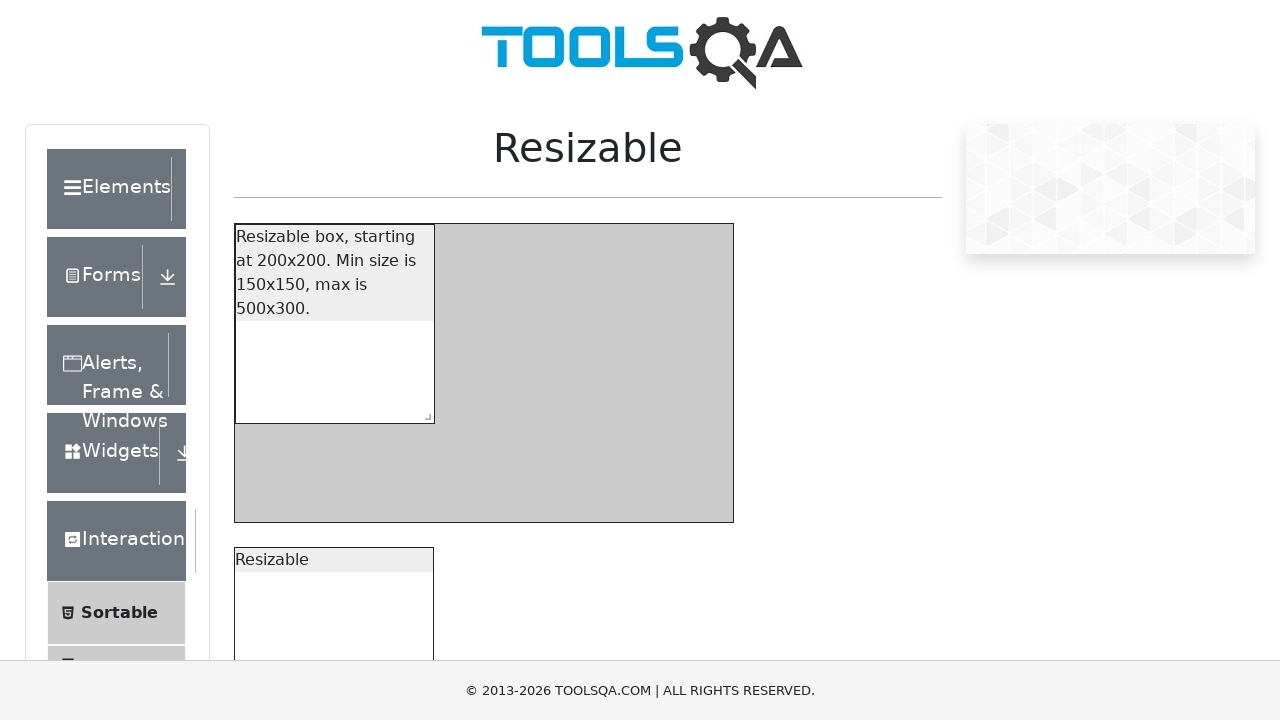

Moved mouse to center of constrained box resize handle at (424, 413)
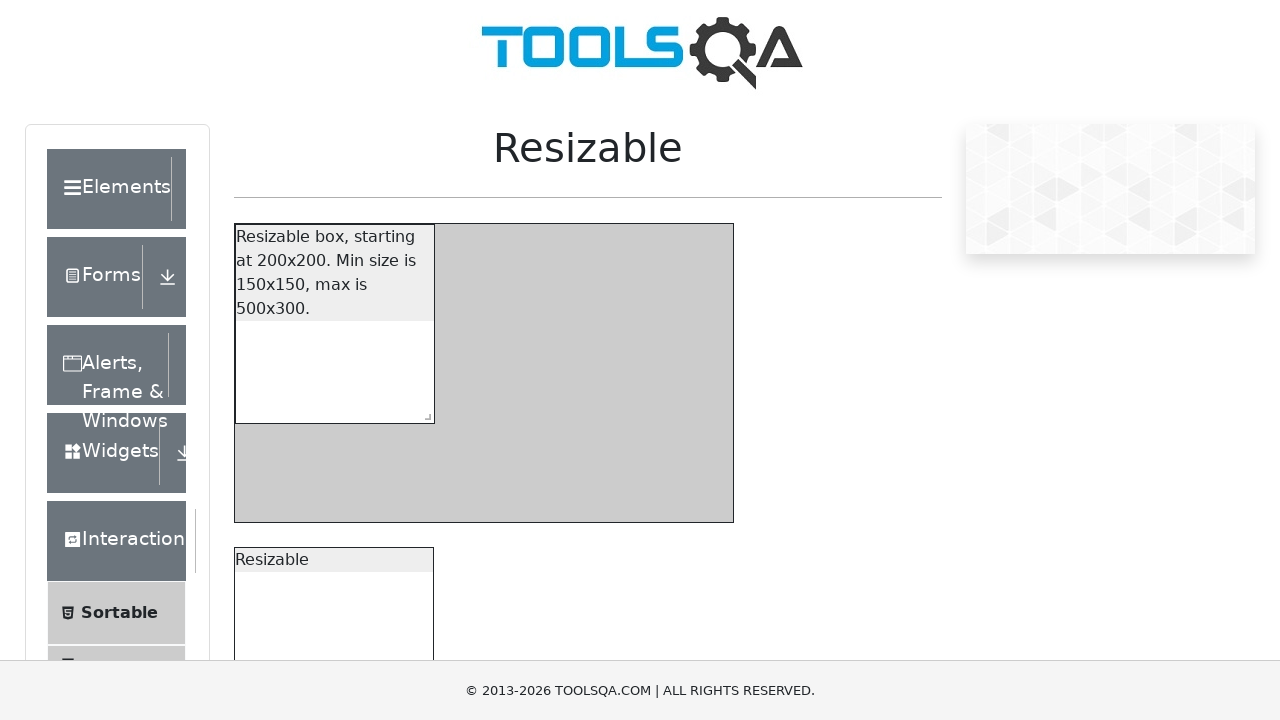

Pressed down mouse button on resize handle at (424, 413)
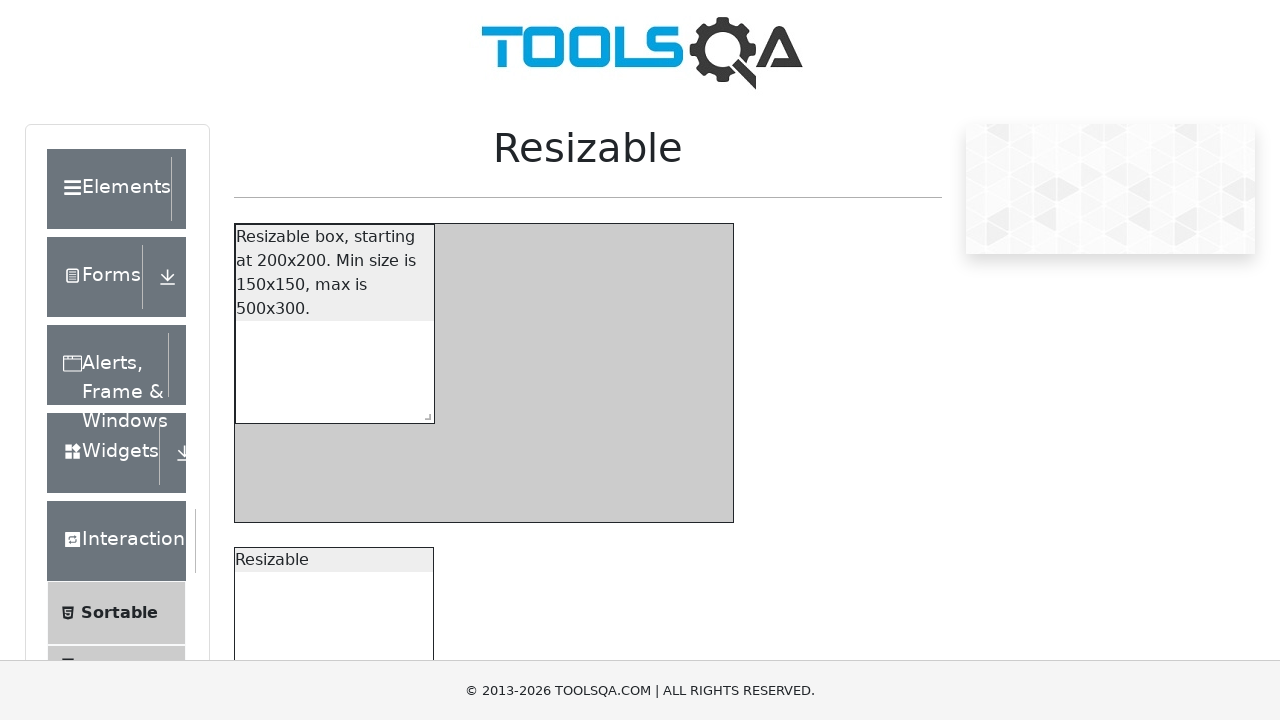

Dragged resize handle 100px right and 50px down for constrained box at (524, 463)
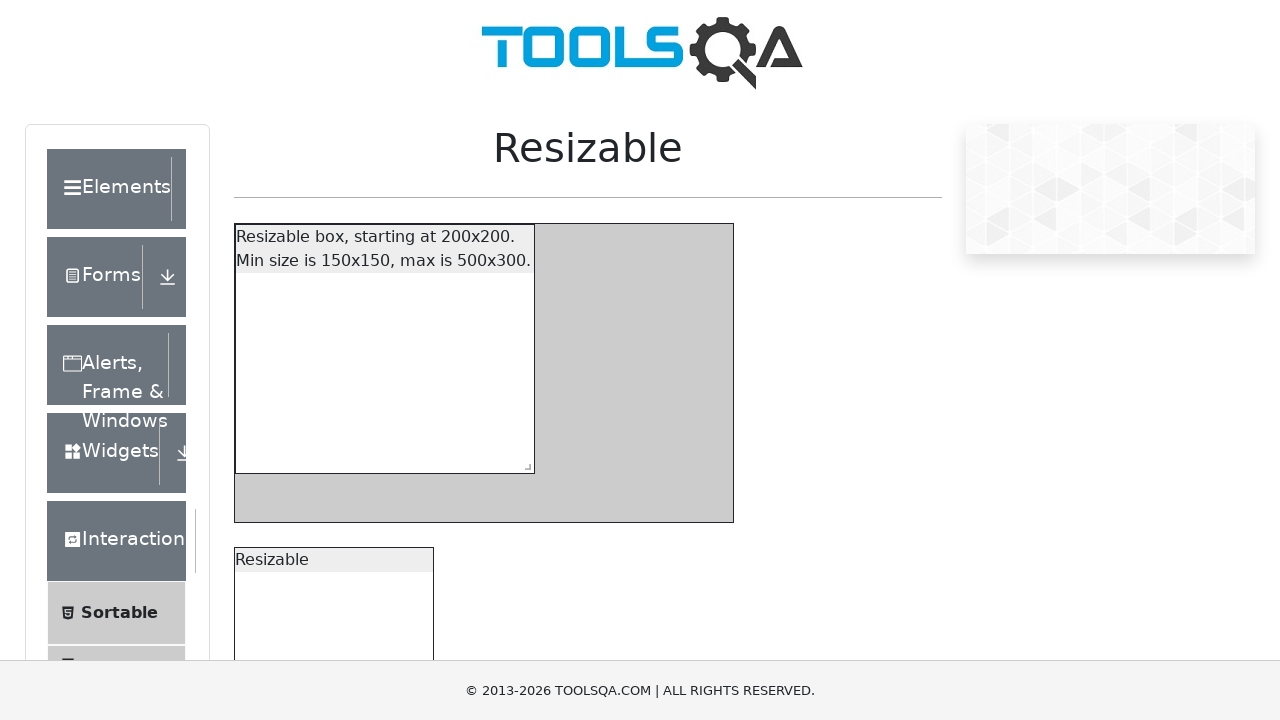

Released mouse button after dragging constrained box resize handle at (524, 463)
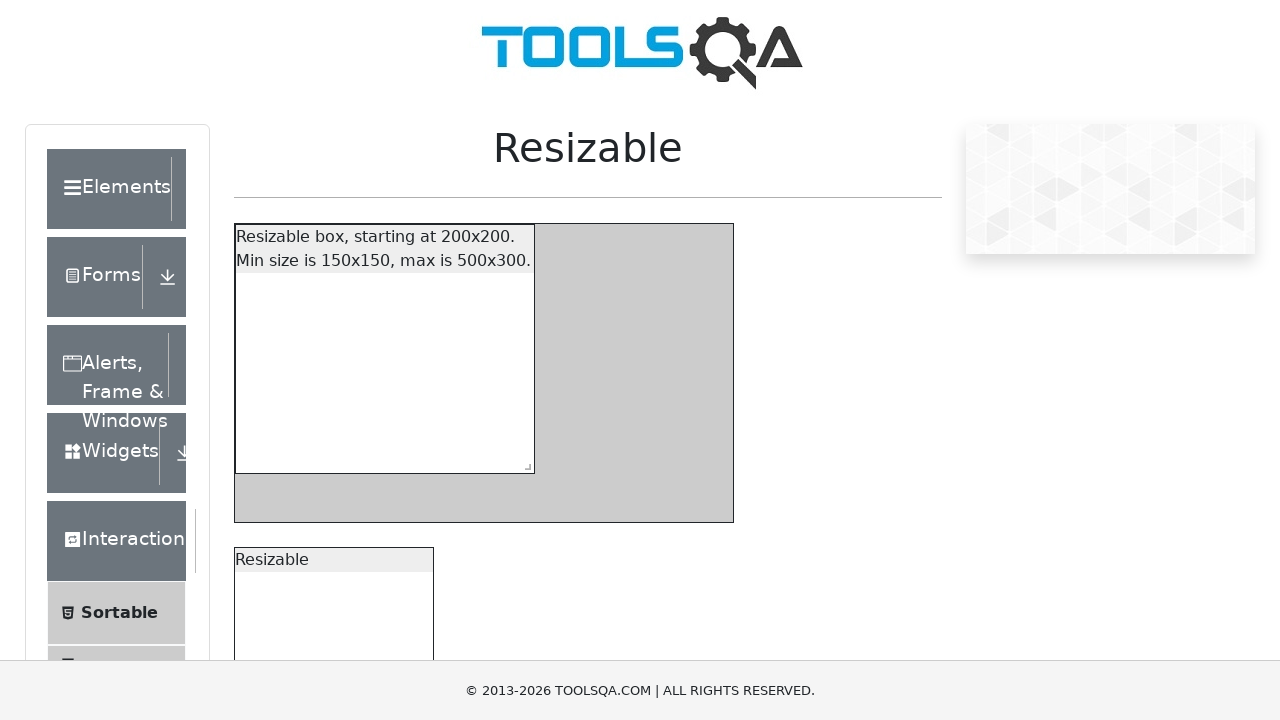

Located resize handle for unconstrained box
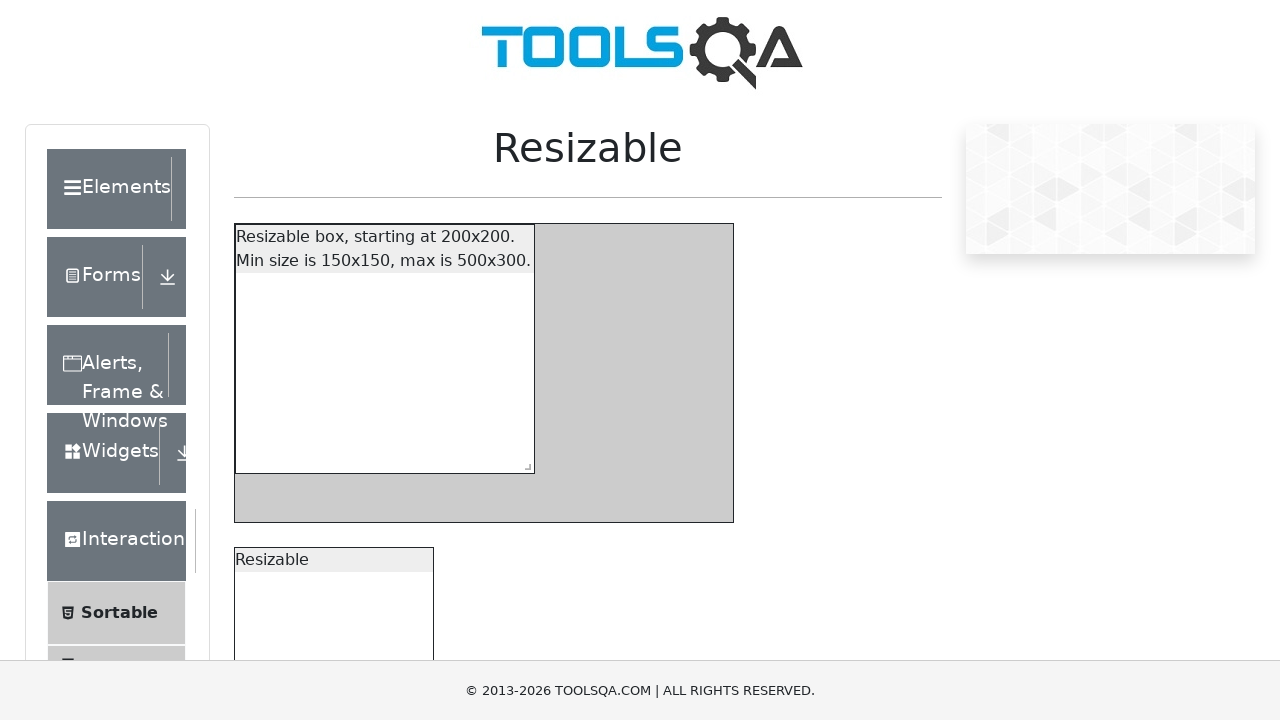

Retrieved bounding box for unconstrained resize handle
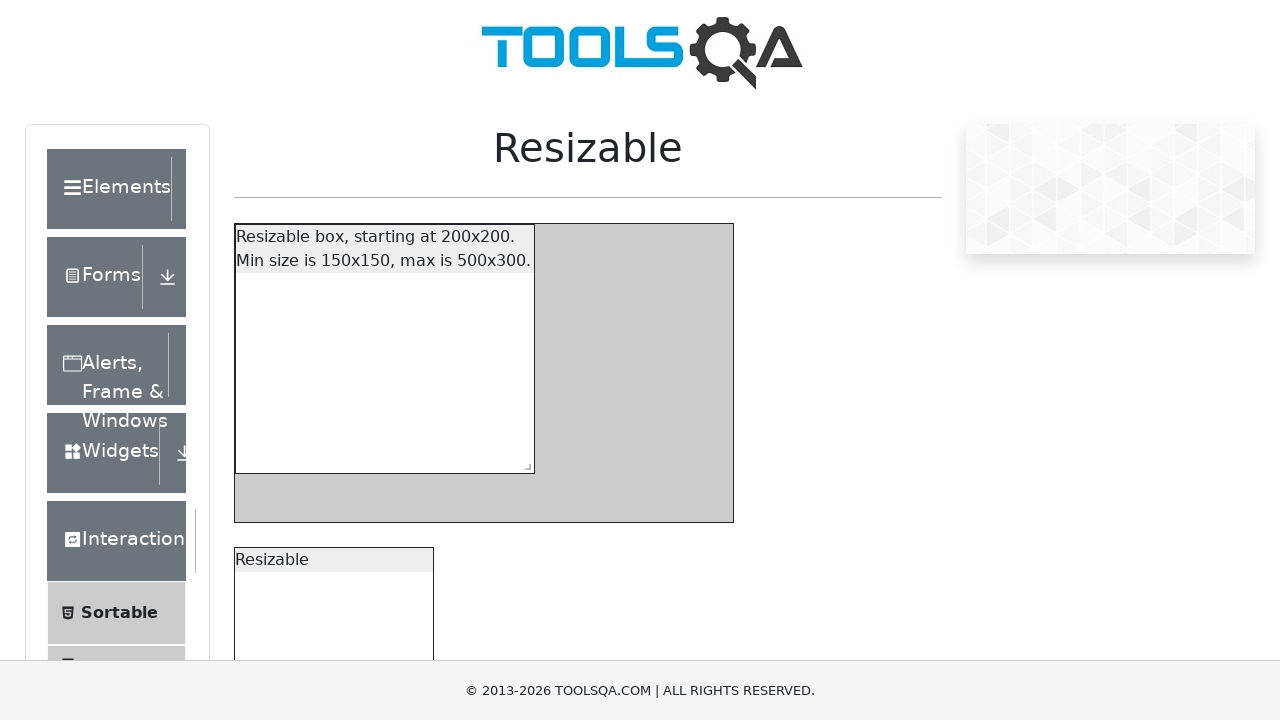

Moved mouse to center of unconstrained box resize handle at (423, 736)
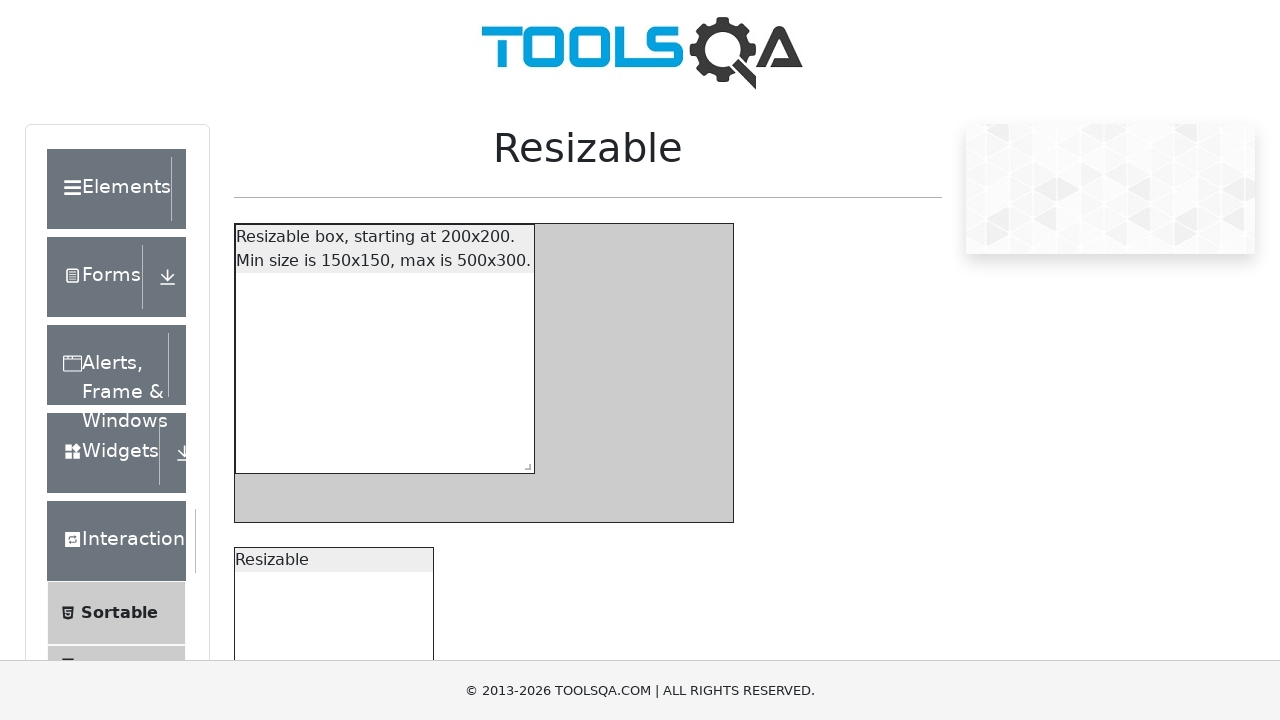

Pressed down mouse button on unconstrained resize handle at (423, 736)
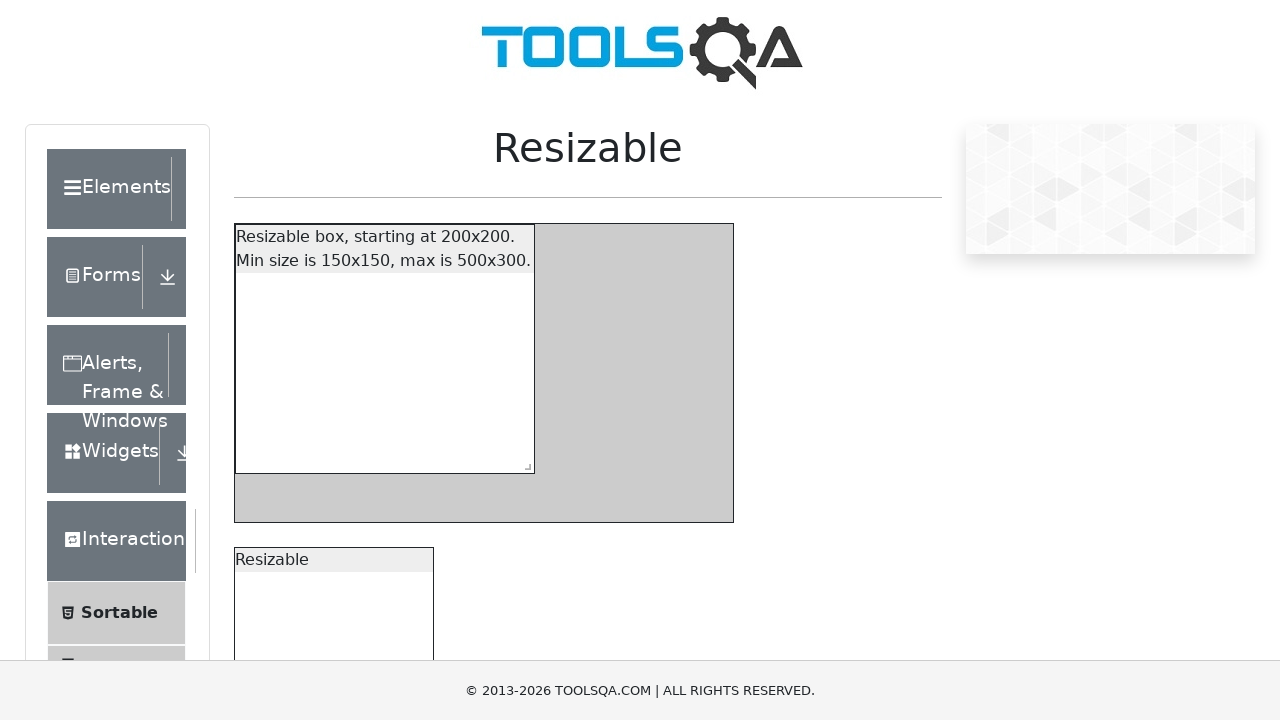

Dragged resize handle 150px right and 100px down for unconstrained box at (573, 836)
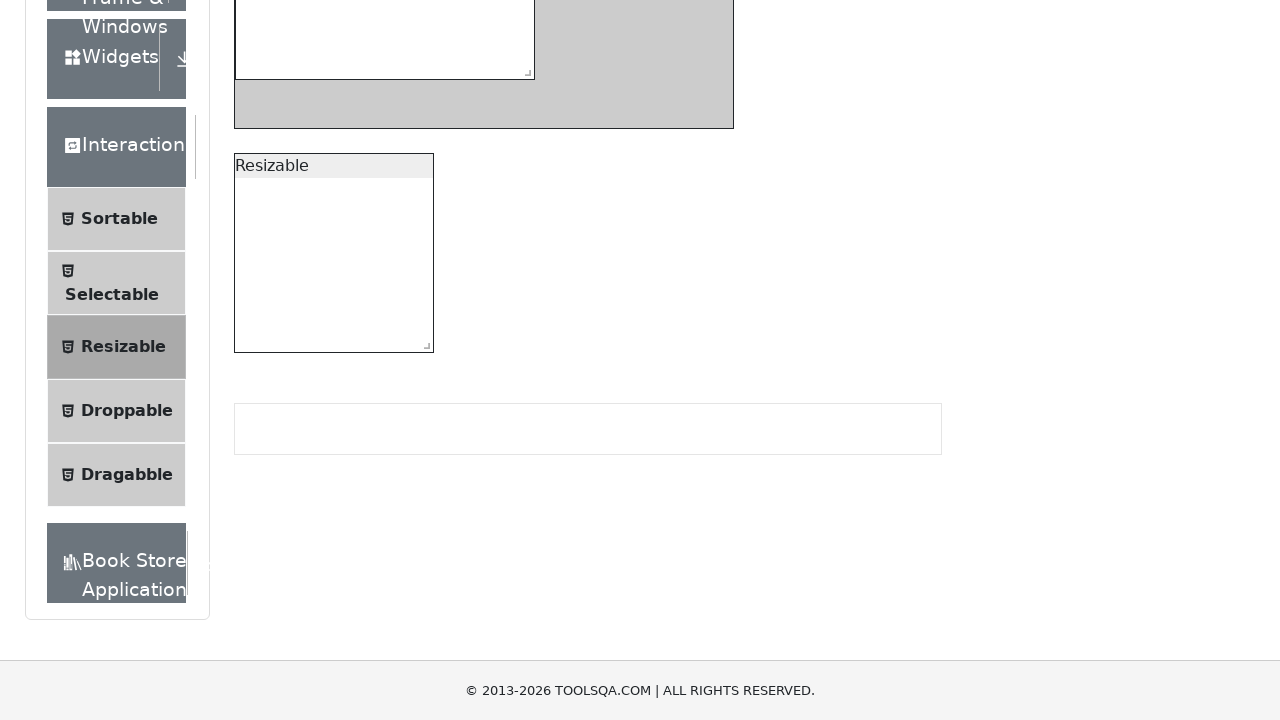

Released mouse button after dragging unconstrained box resize handle at (573, 836)
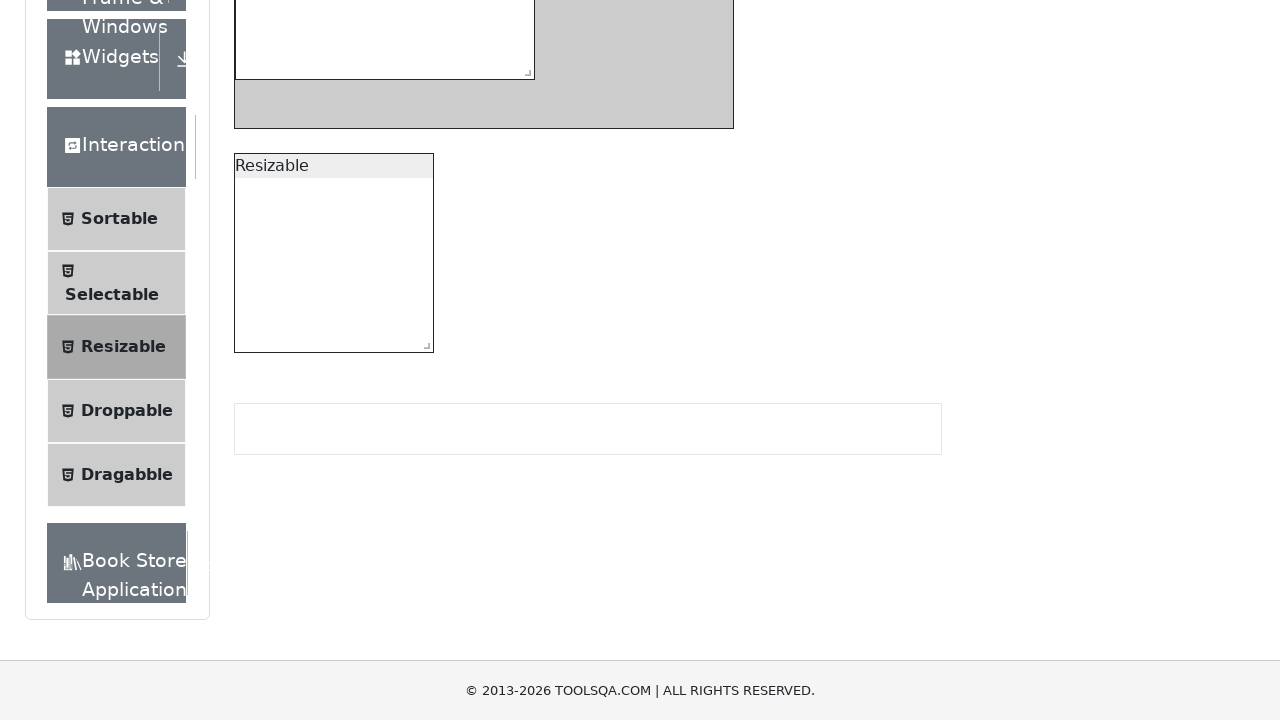

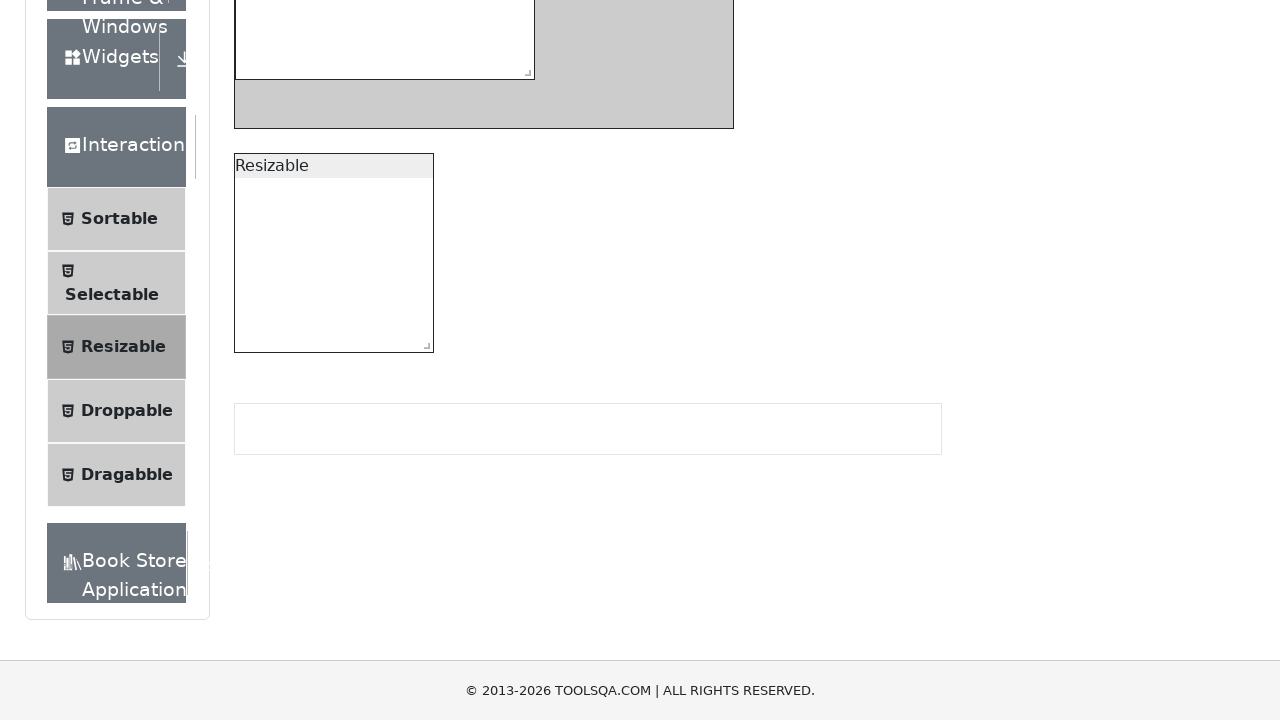